Tests search functionality by entering a search term, pressing Enter, and verifying search results contain the term

Starting URL: http://intershop5.skillbox.ru/

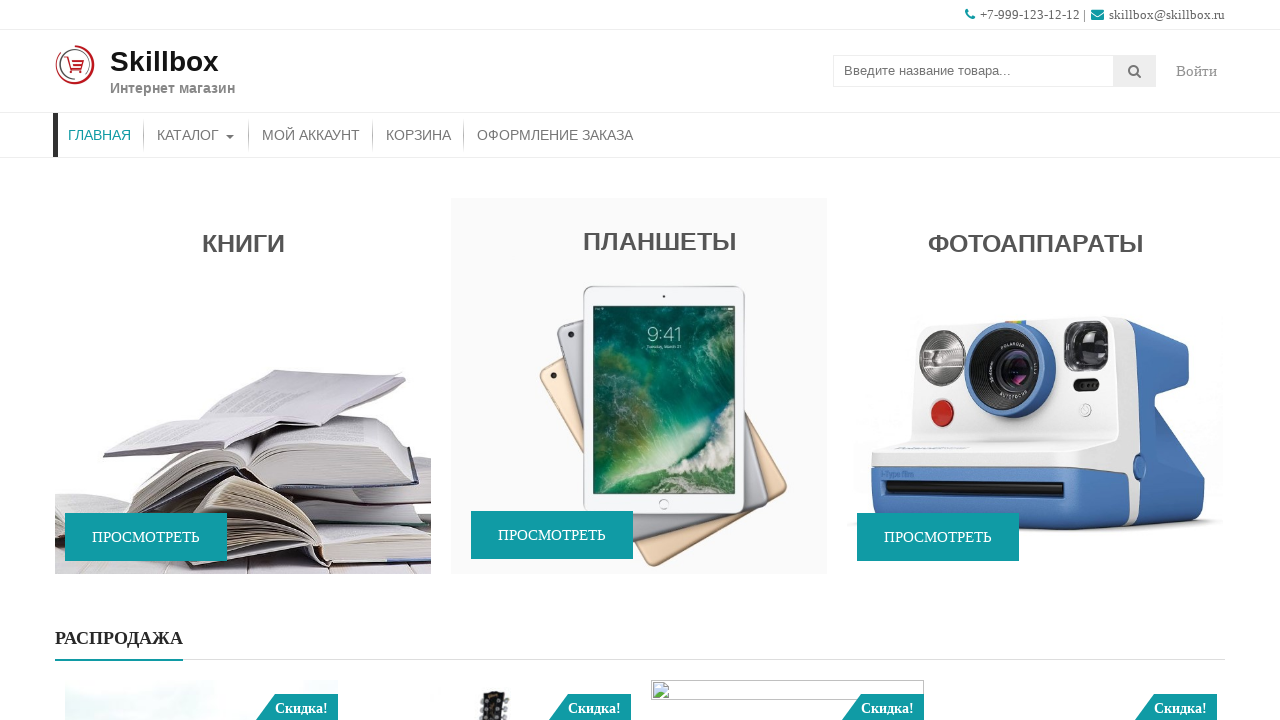

Filled search field with 'Телефон' on .search-field
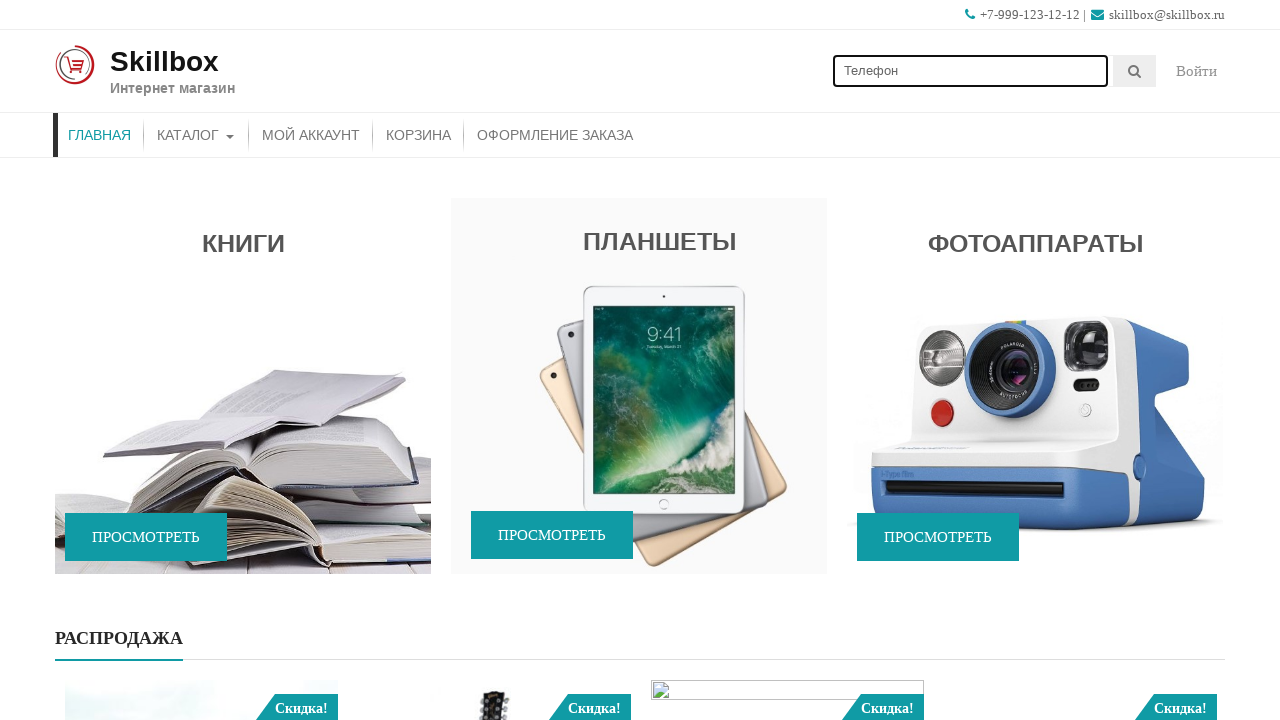

Pressed Enter to submit search on .search-field
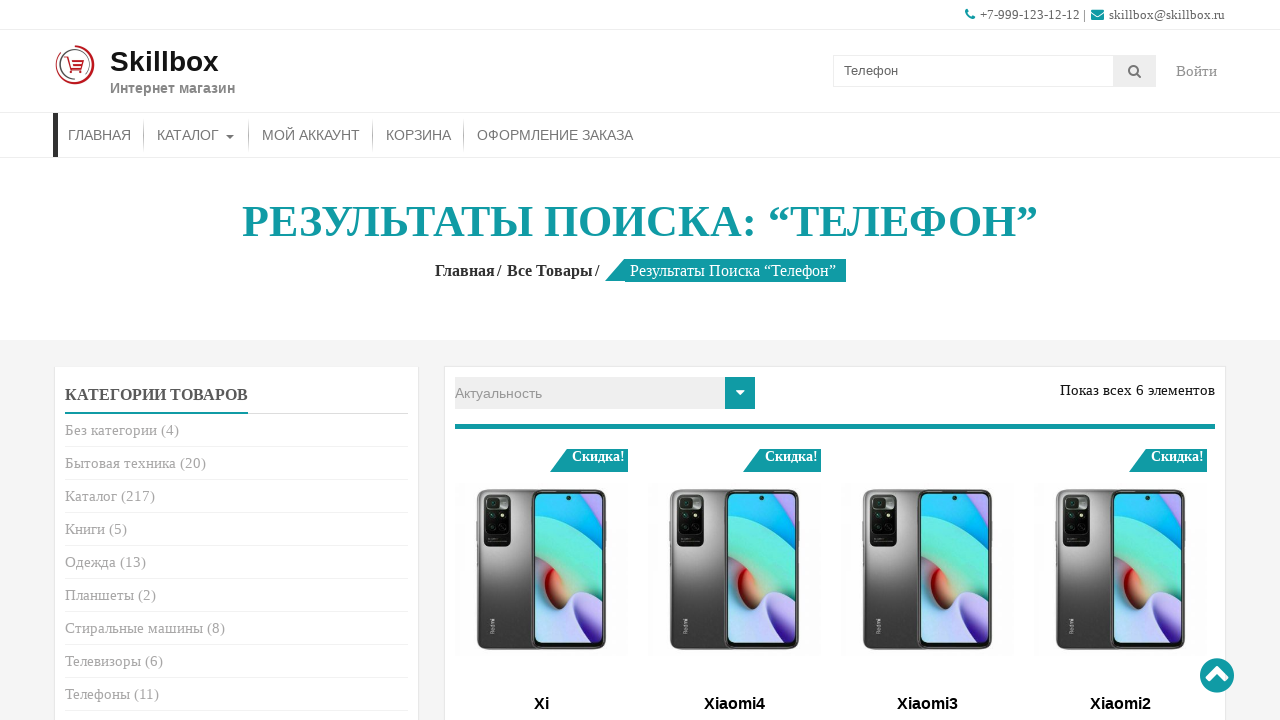

Search results became visible
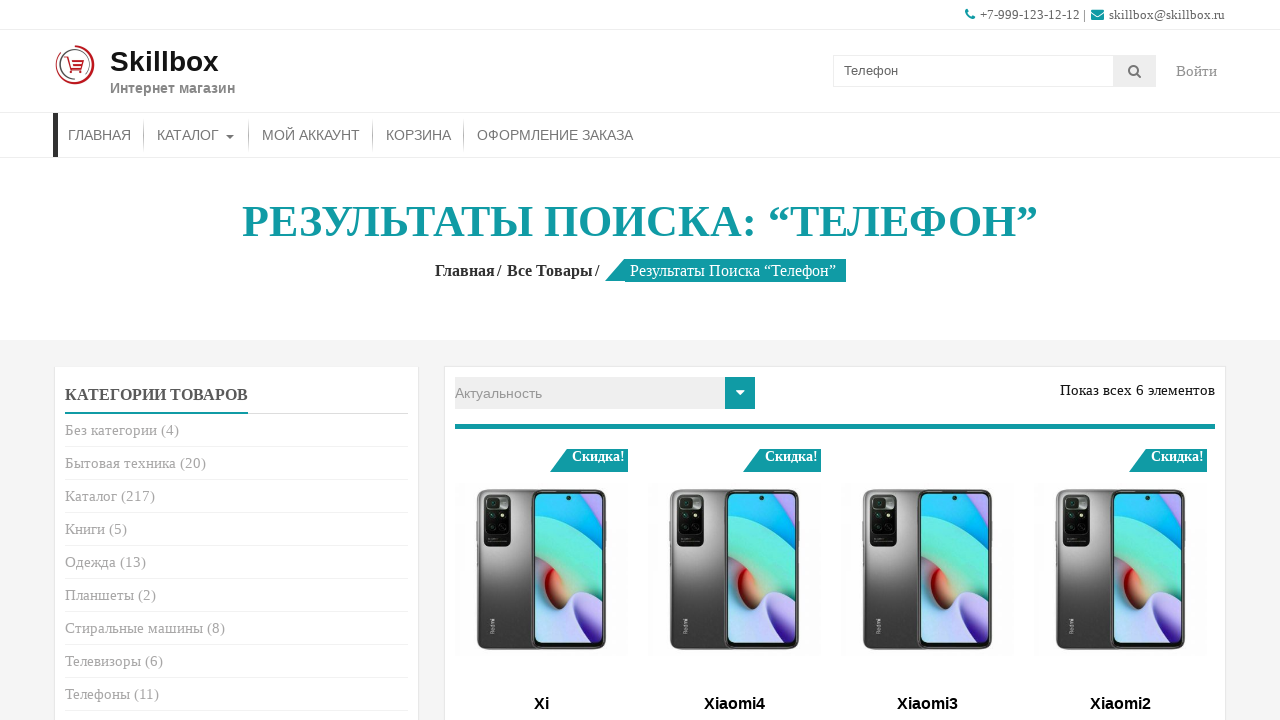

Verified search results are visible
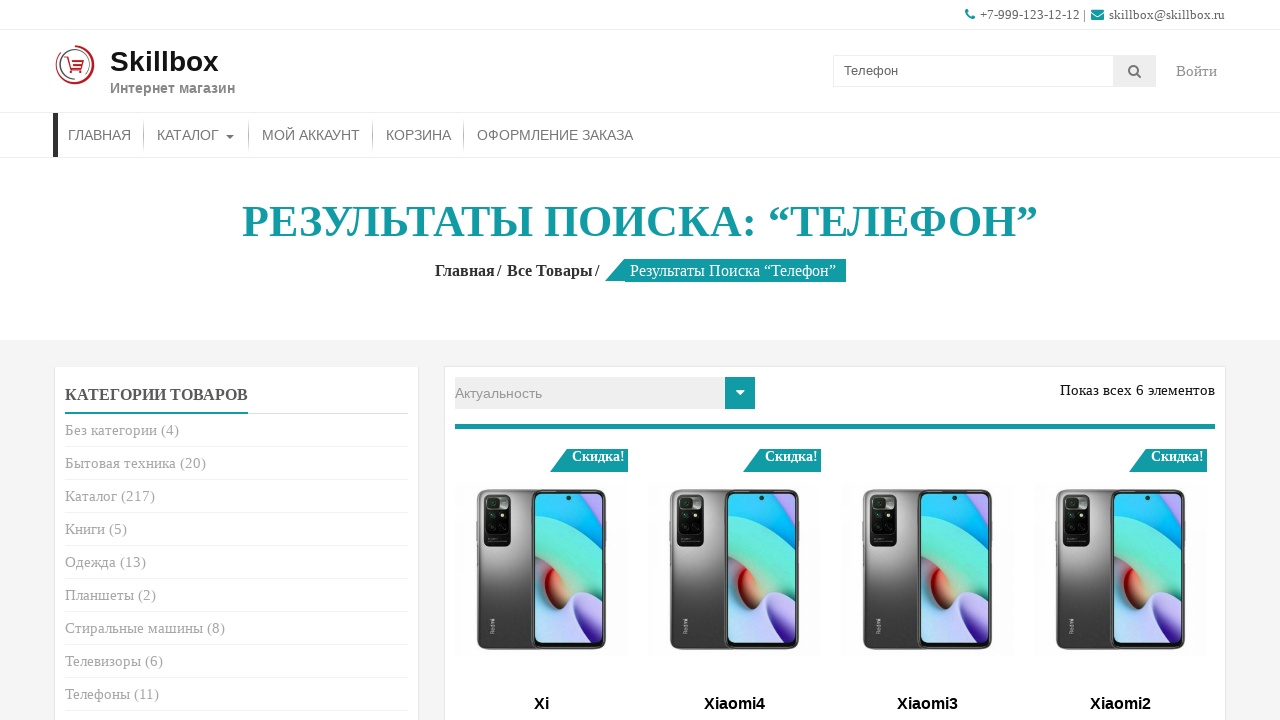

Verified search results contain the search term 'Телефон'
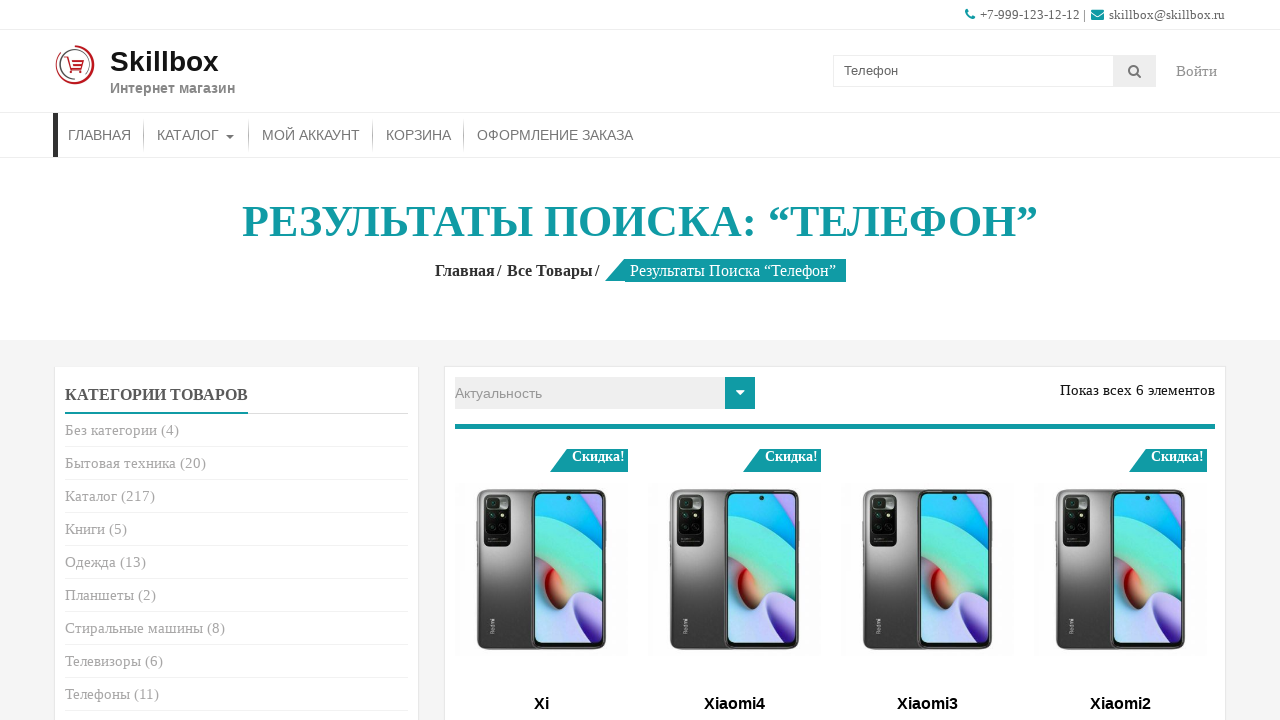

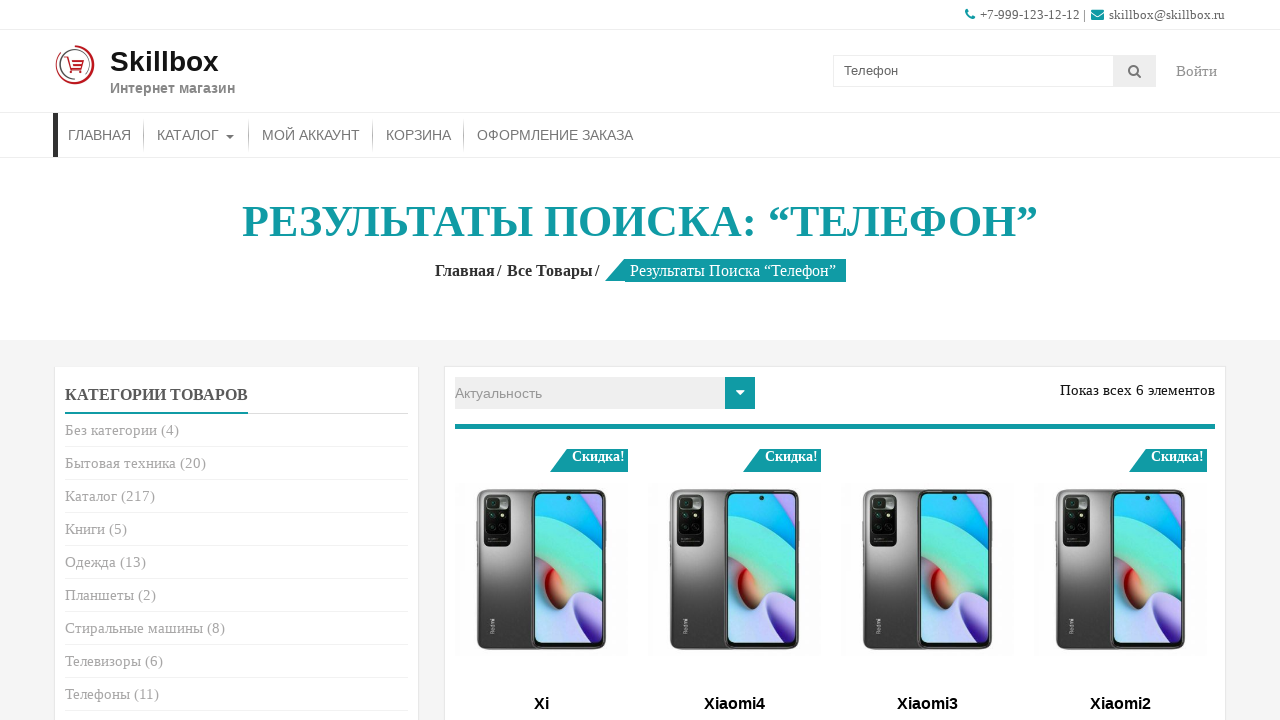